Tests keyboard key press functionality by sending the SPACE key to an input element and verifying the result text displays the correct key pressed.

Starting URL: http://the-internet.herokuapp.com/key_presses

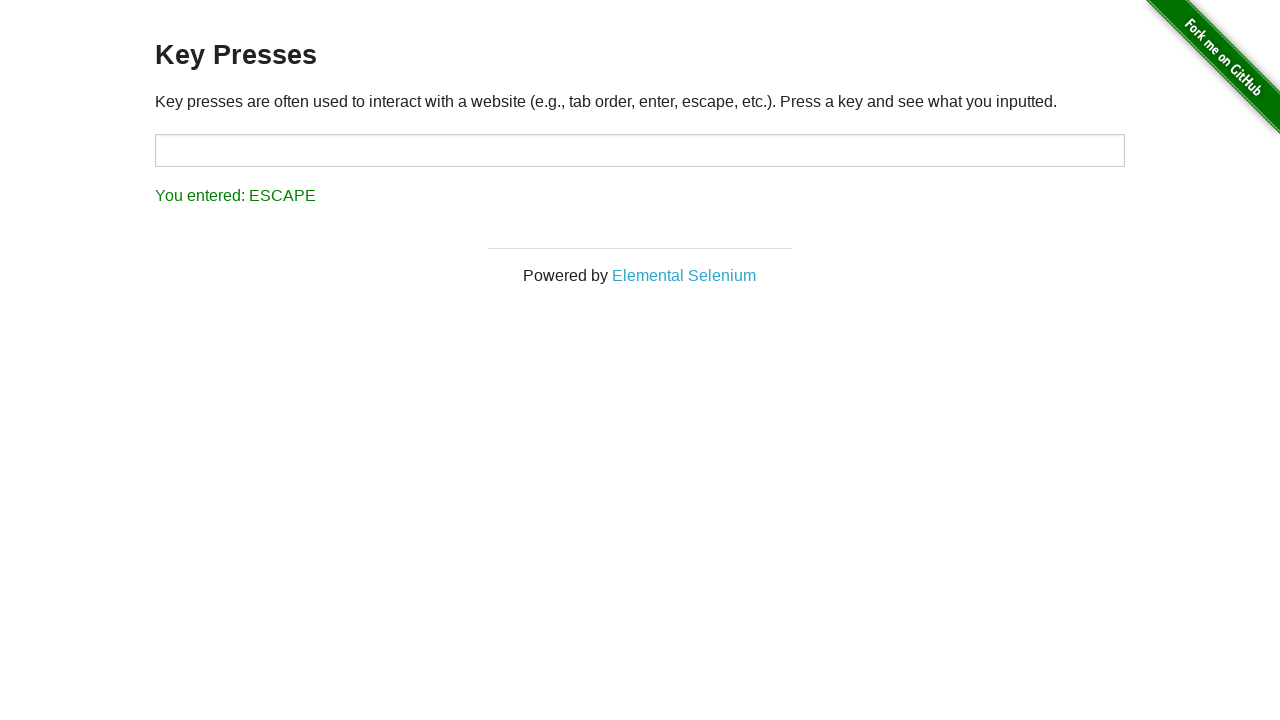

Pressed SPACE key on target input element on #target
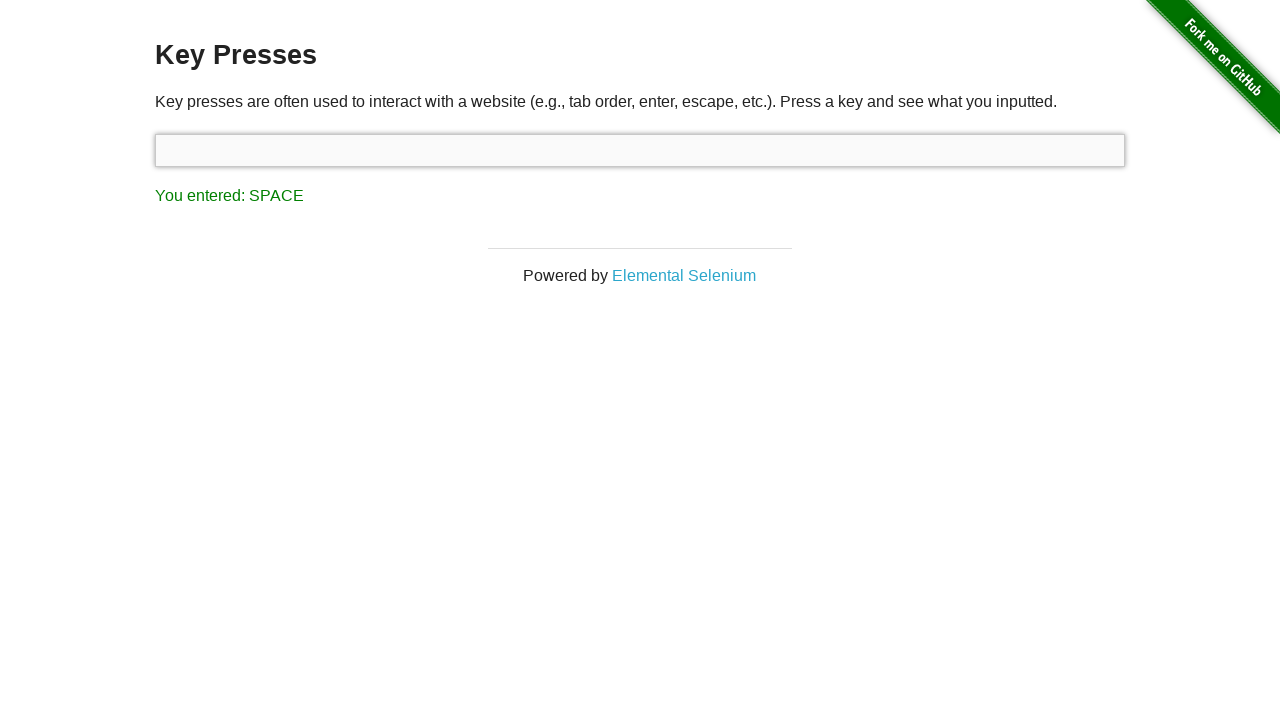

Result element appeared after pressing SPACE key
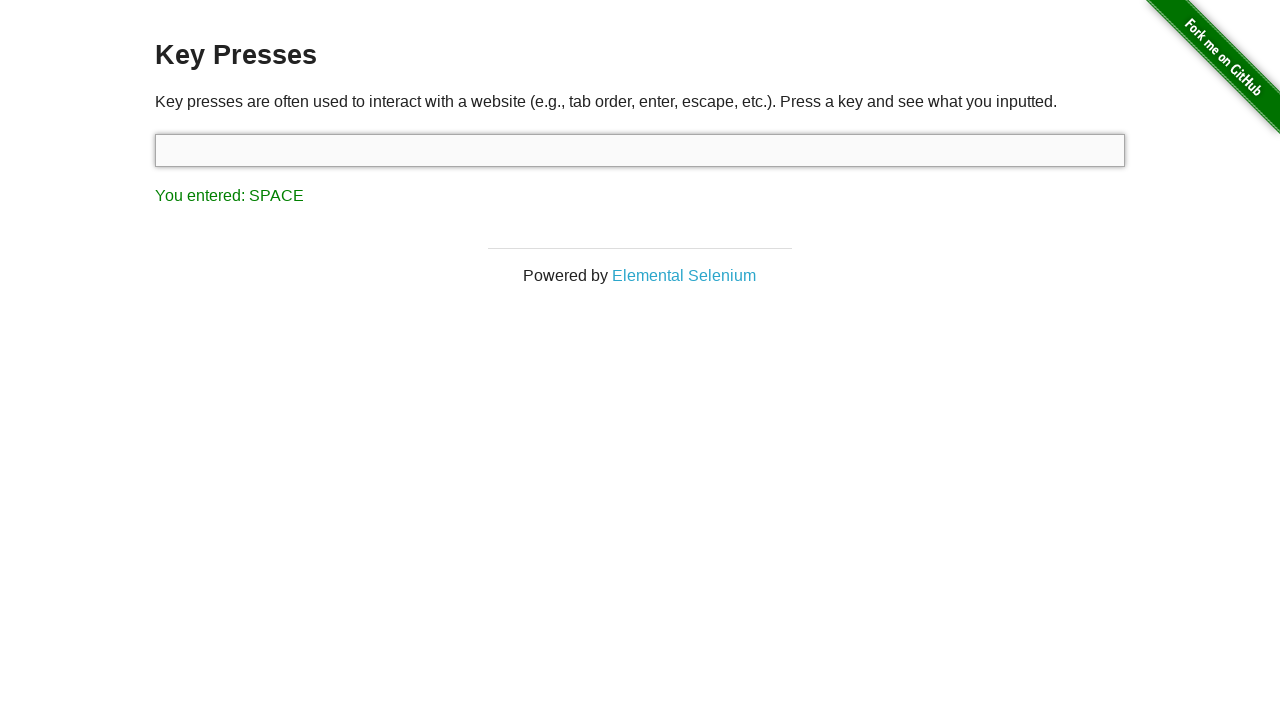

Retrieved result text content
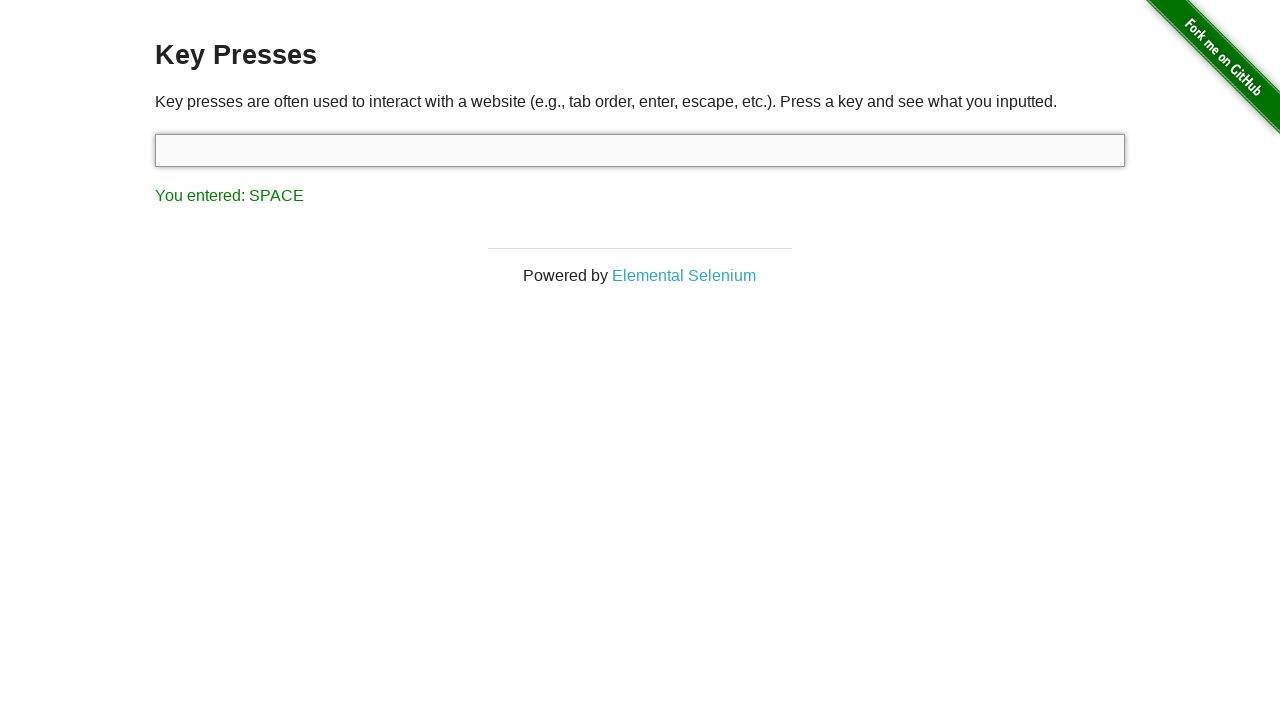

Verified result text displays 'You entered: SPACE' as expected
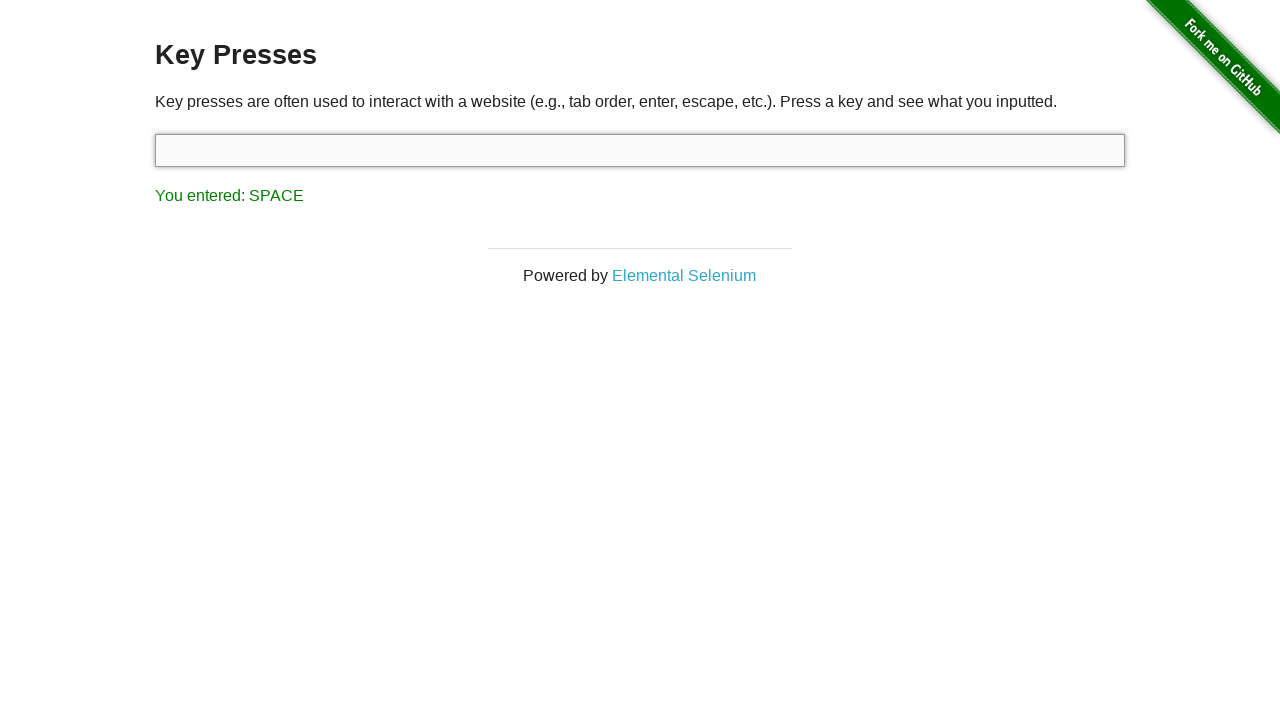

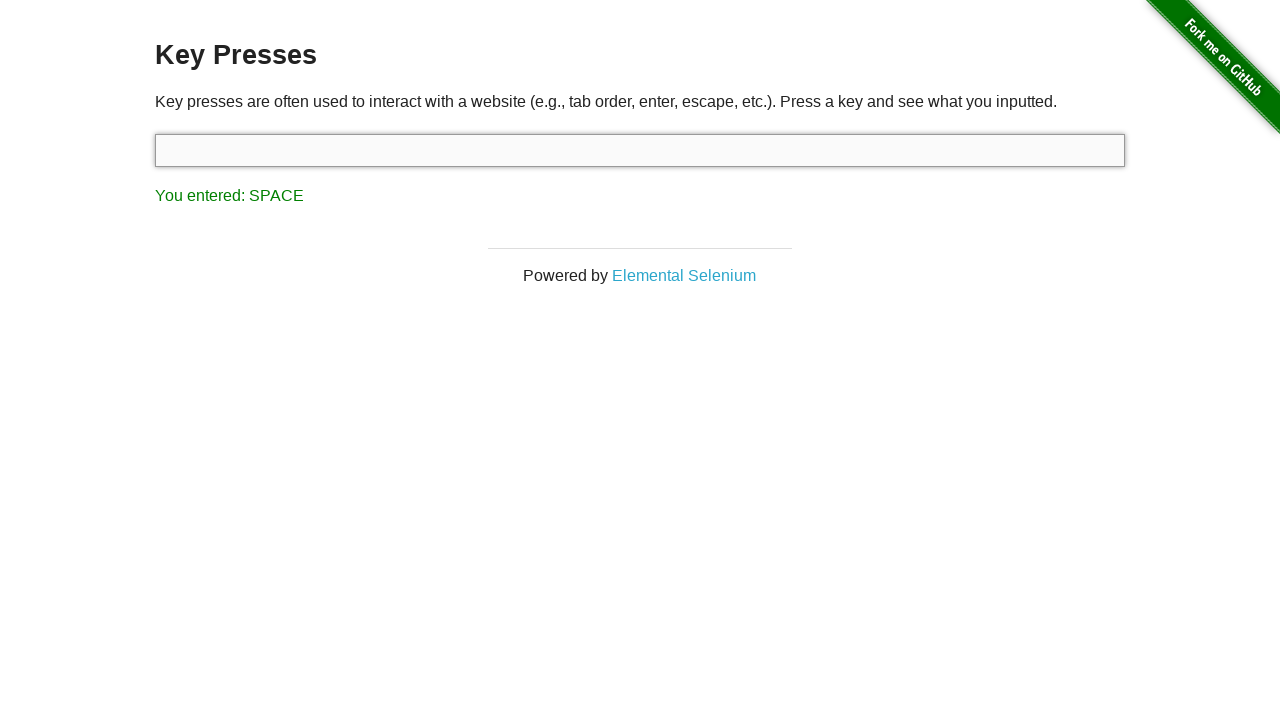